Tests drag and drop functionality by dragging an element from source to target within an iframe

Starting URL: https://jqueryui.com/droppable/

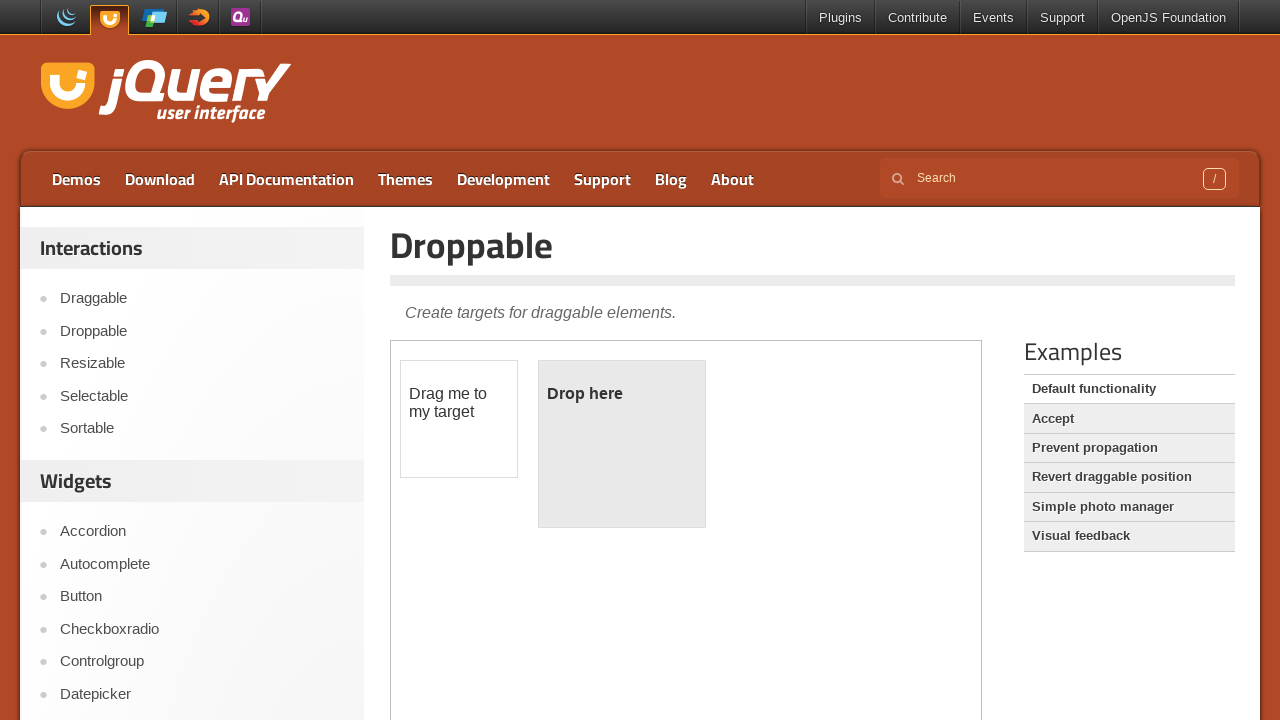

Located iframe with demo-frame class
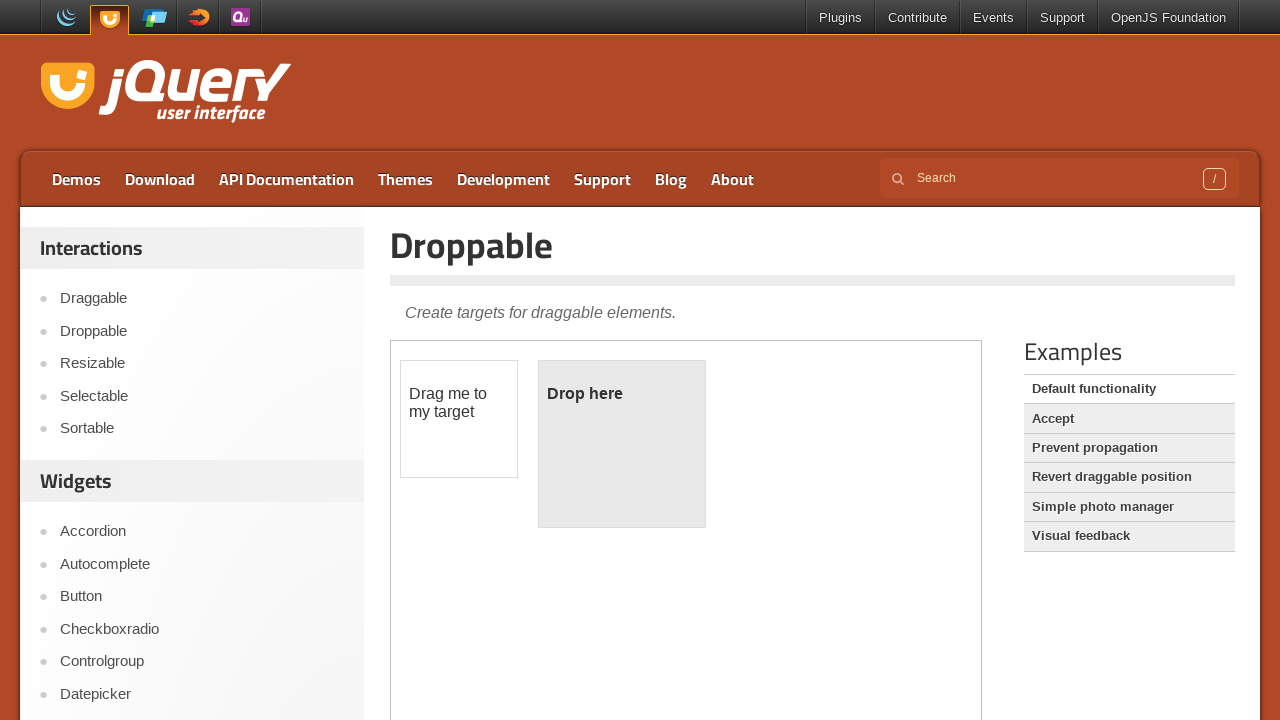

Located draggable source element within iframe
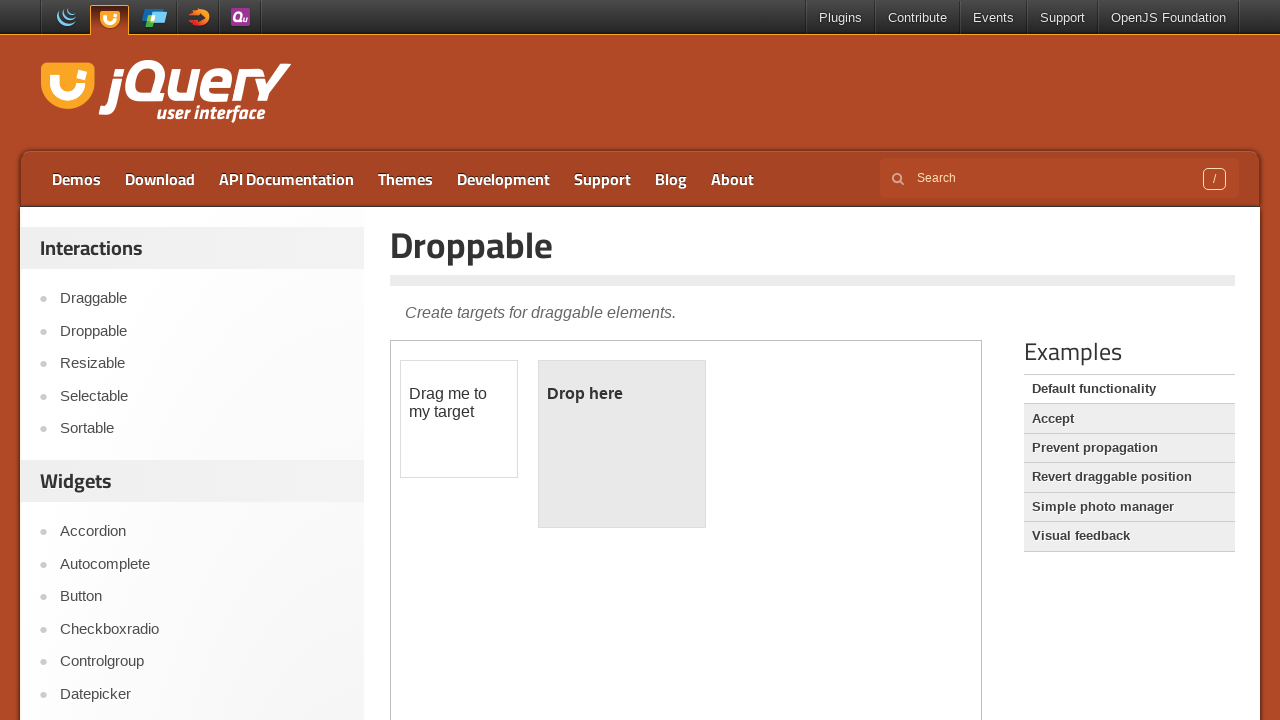

Located droppable target element within iframe
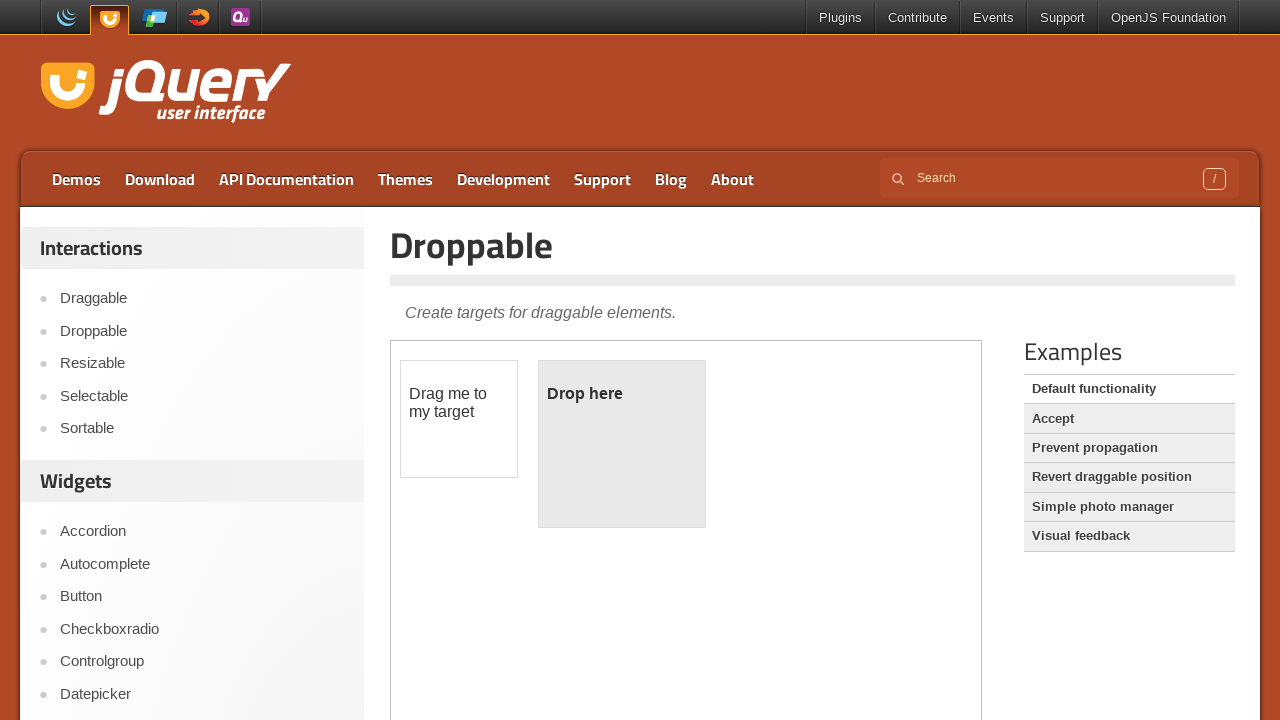

Dragged draggable element to droppable target element at (622, 444)
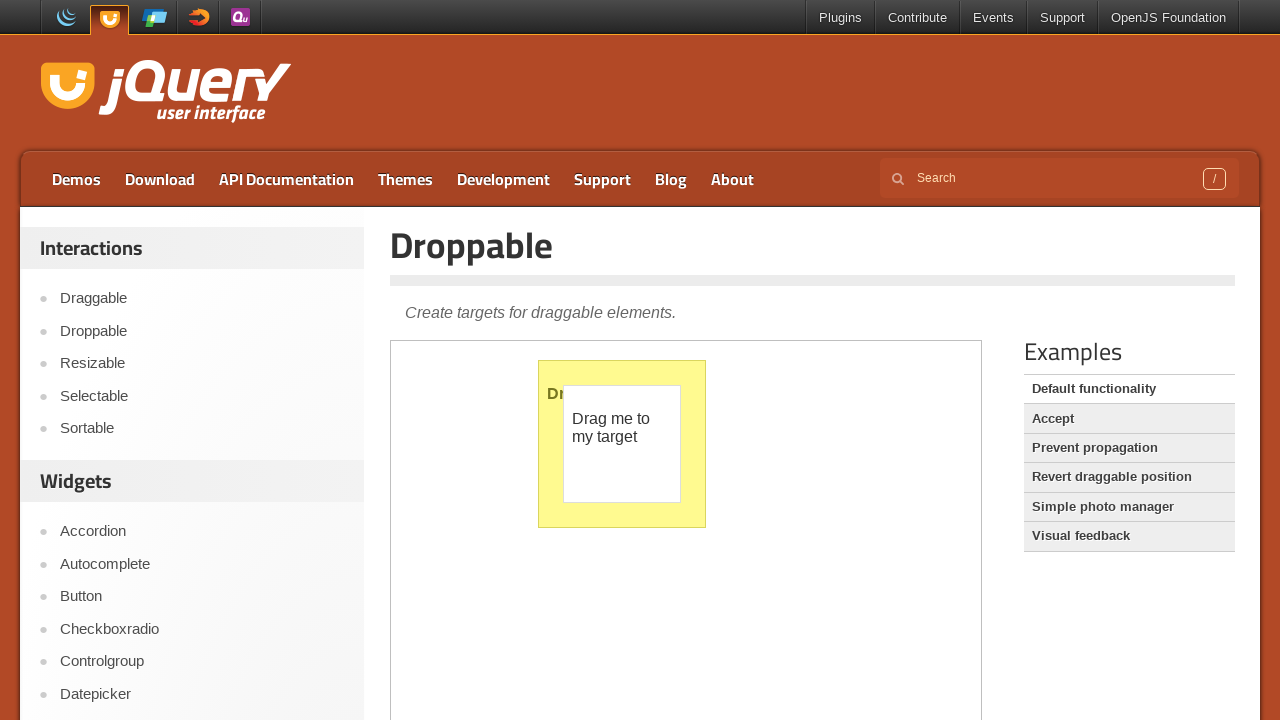

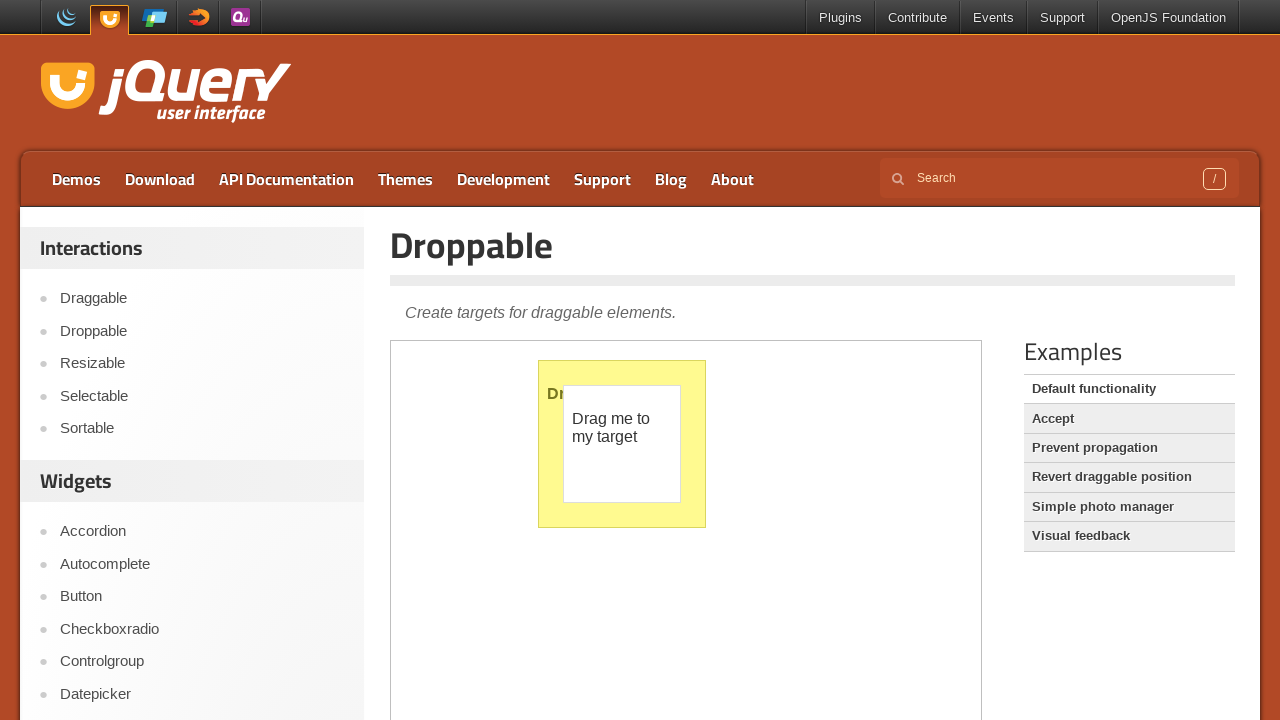